Navigates to articles, searches for a specific deck upgrade article, and clicks on the search result

Starting URL: https://www.mtggoldfish.com

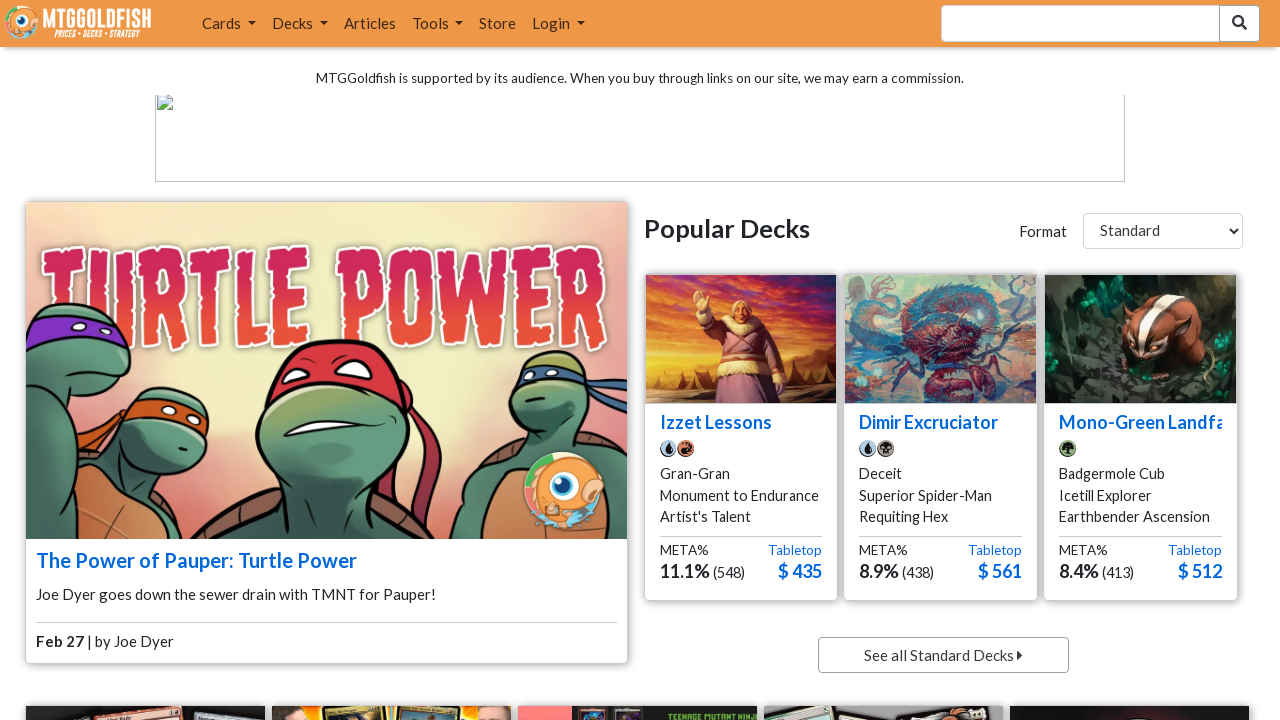

Clicked on Articles link at (370, 23) on a[href='/articles']
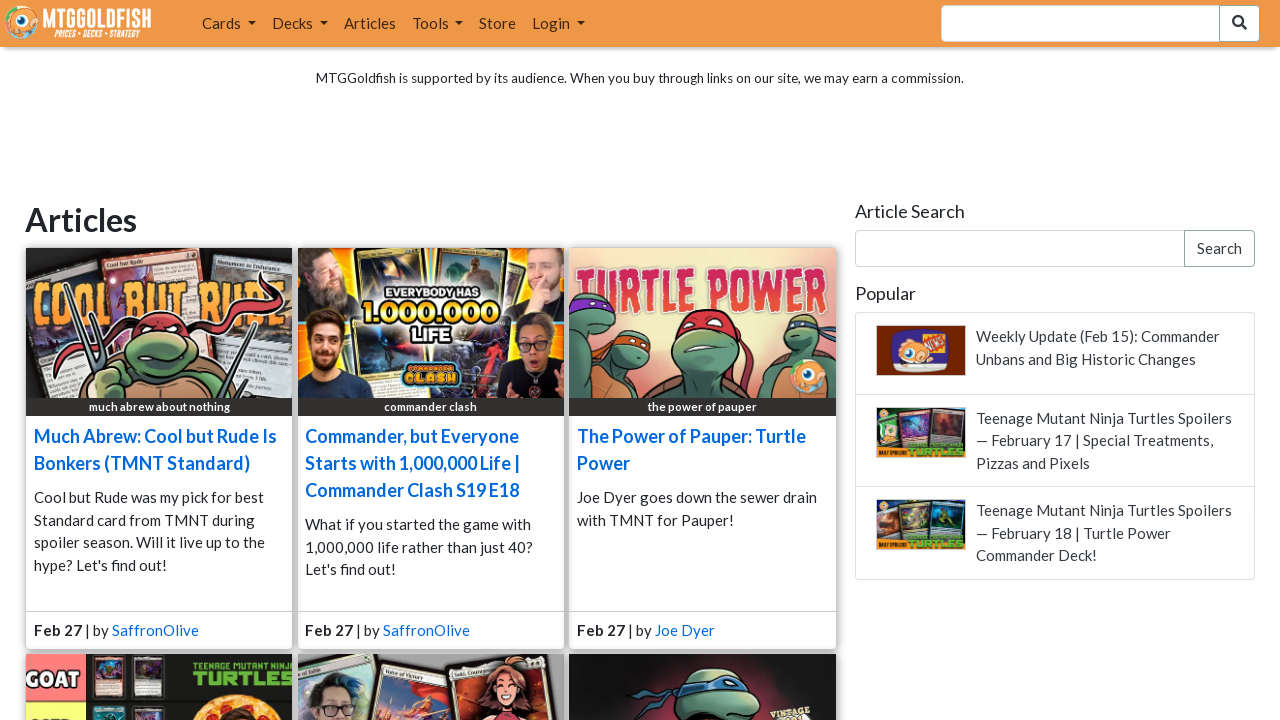

Filled search field with 'Precon Upgrades for Undead Unleashed' on input[name='q']
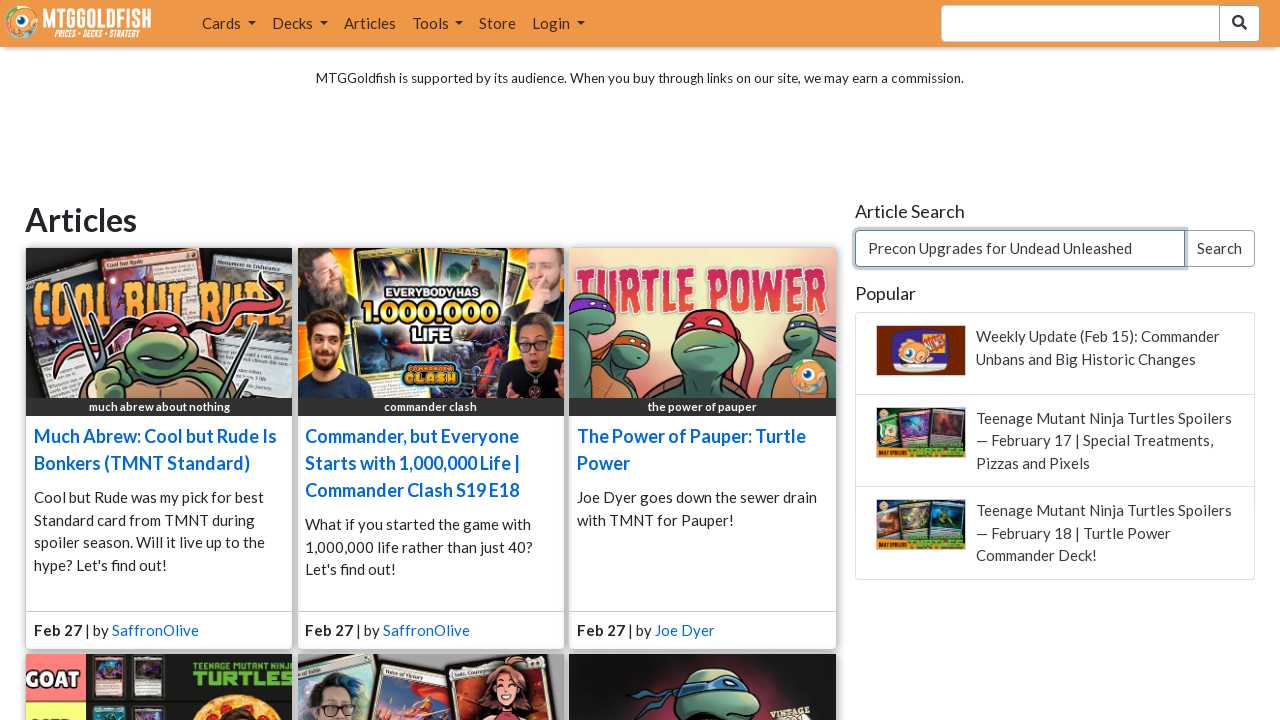

Pressed Enter to search for the article on input[name='q']
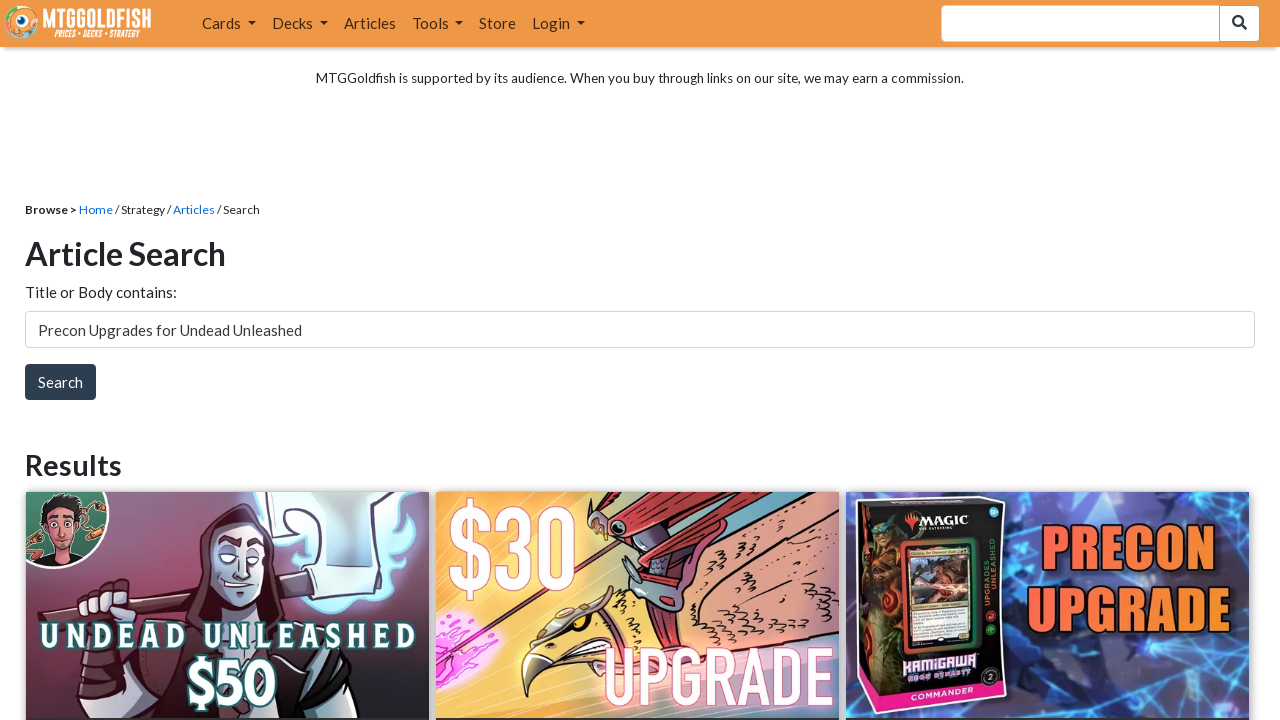

Clicked on the Undead Unleashed deck upgrade article at (228, 605) on a[href='/articles/precon-upgrades-for-undead-unleashed-50-wilhelt-zombie-tribal-
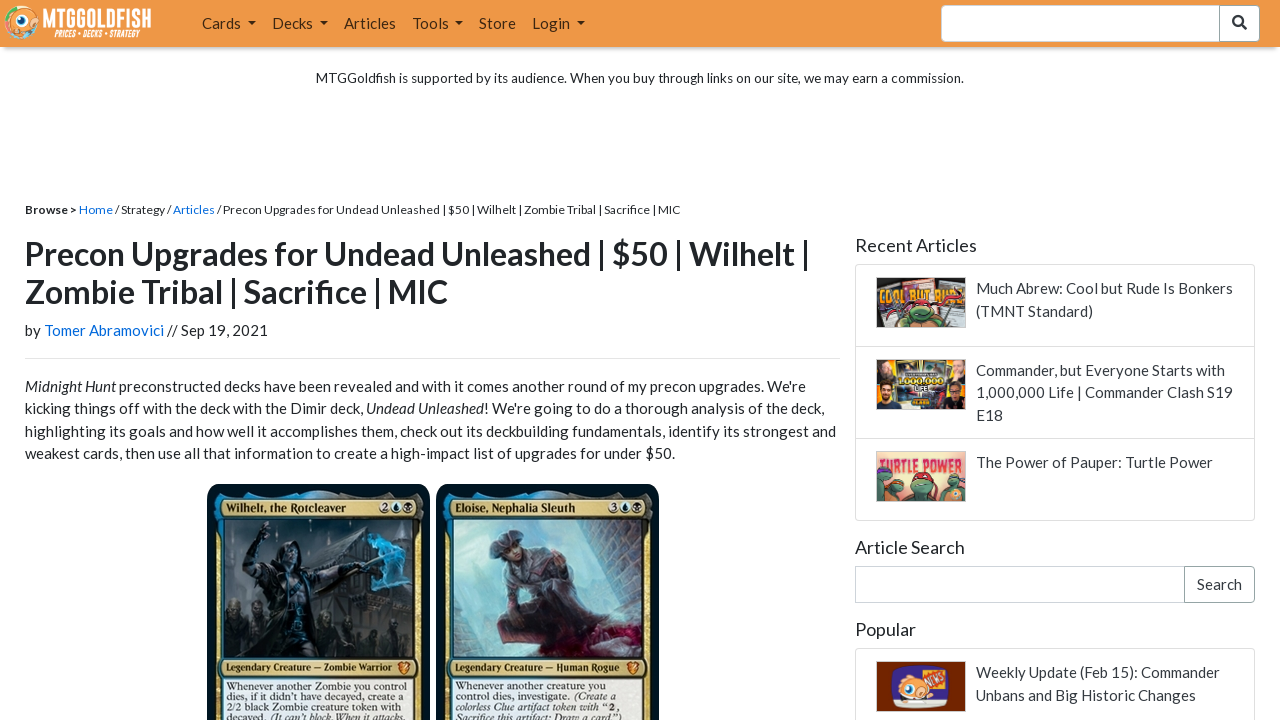

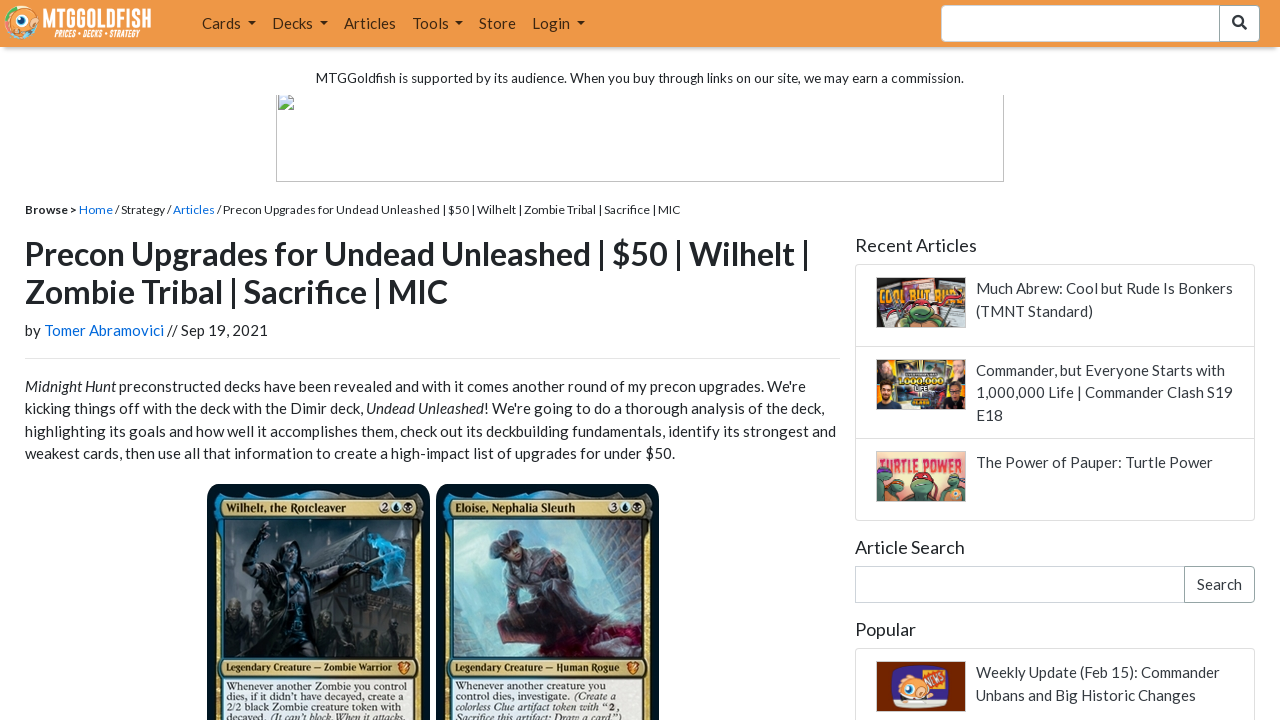